Tests radio button selection by clicking a specific radio button and verifying it is selected

Starting URL: https://www.rahulshettyacademy.com/AutomationPractice/

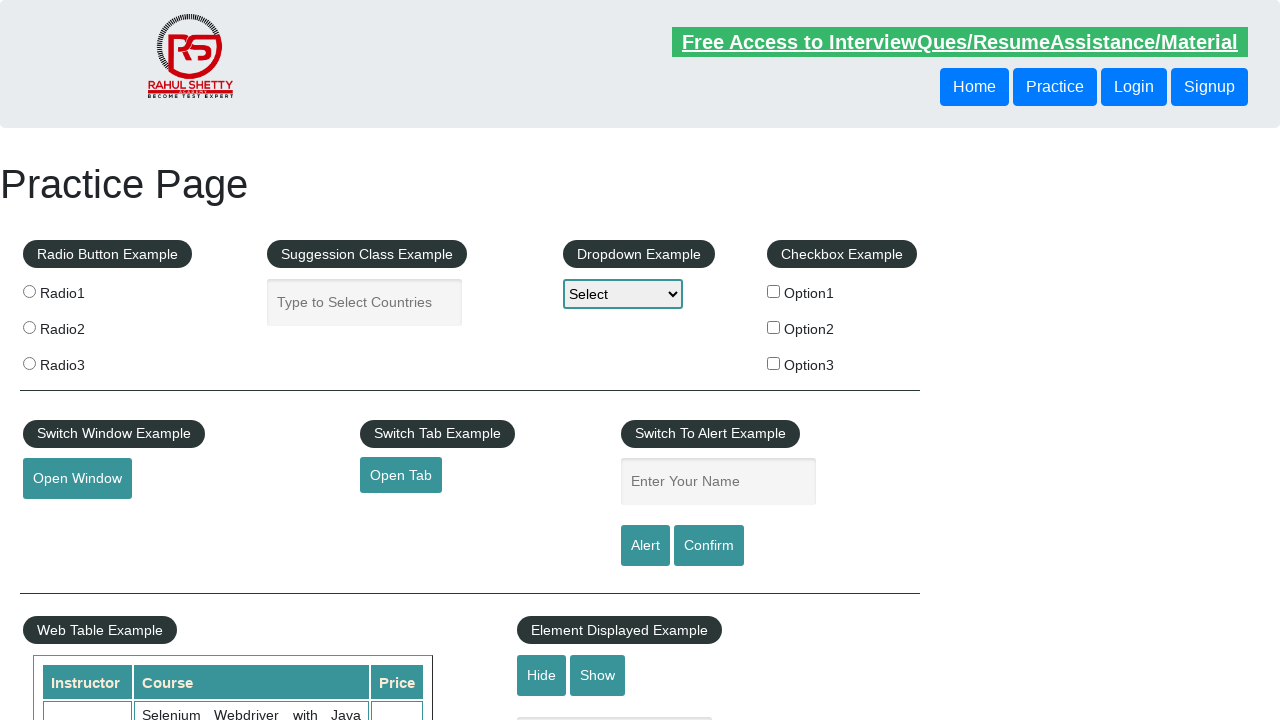

Clicked radio button with value 'radio2' at (29, 327) on xpath=//input[@name='radioButton' and @value='radio2']
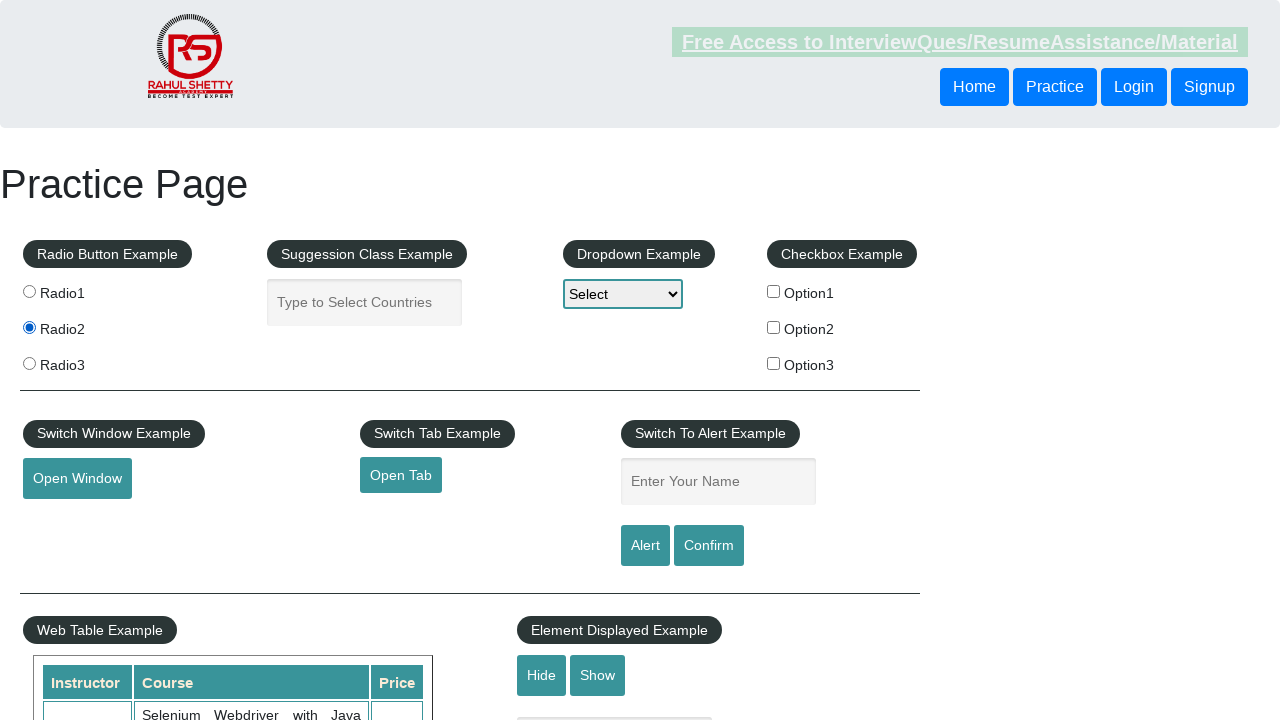

Retrieved checked state of radio2 button
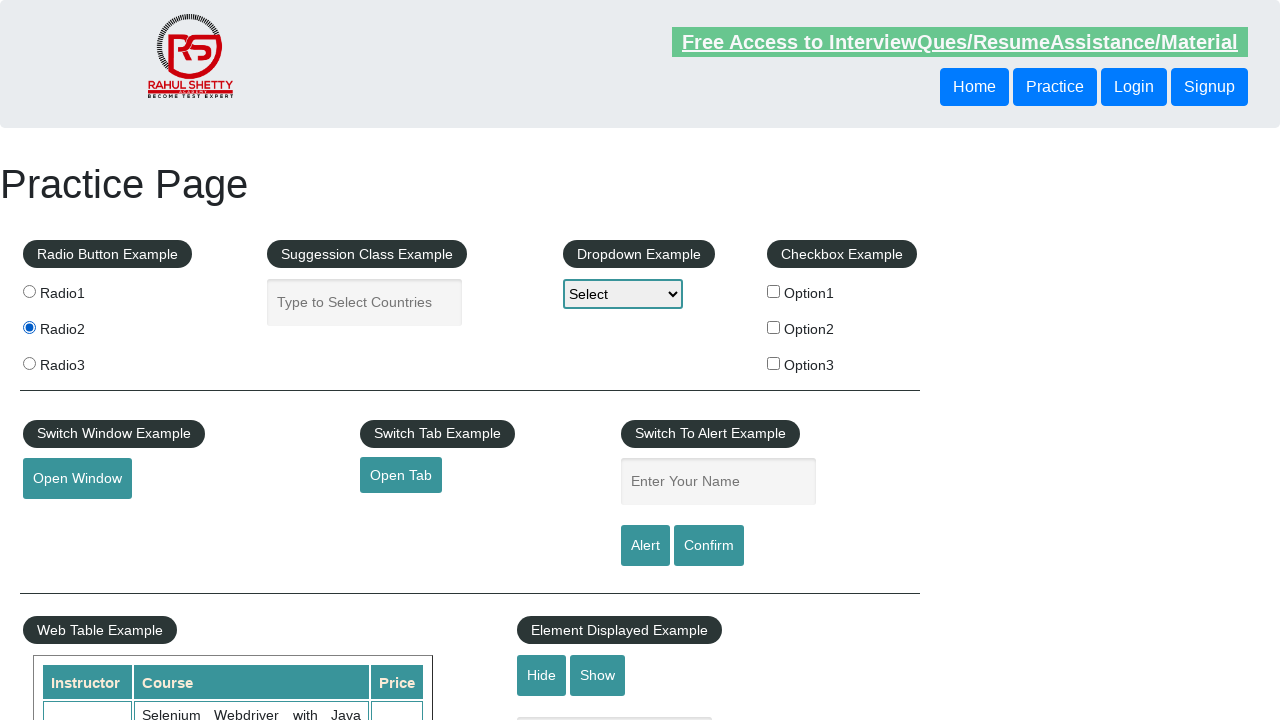

Verified that radio2 button is selected
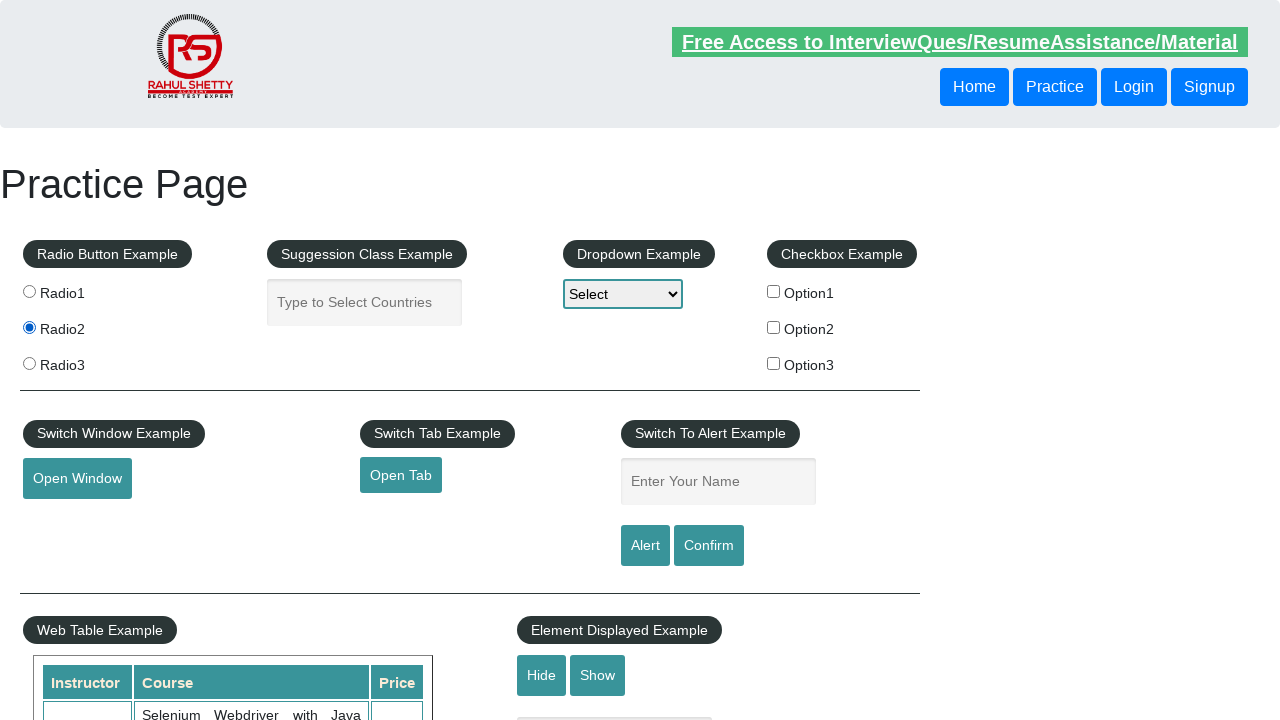

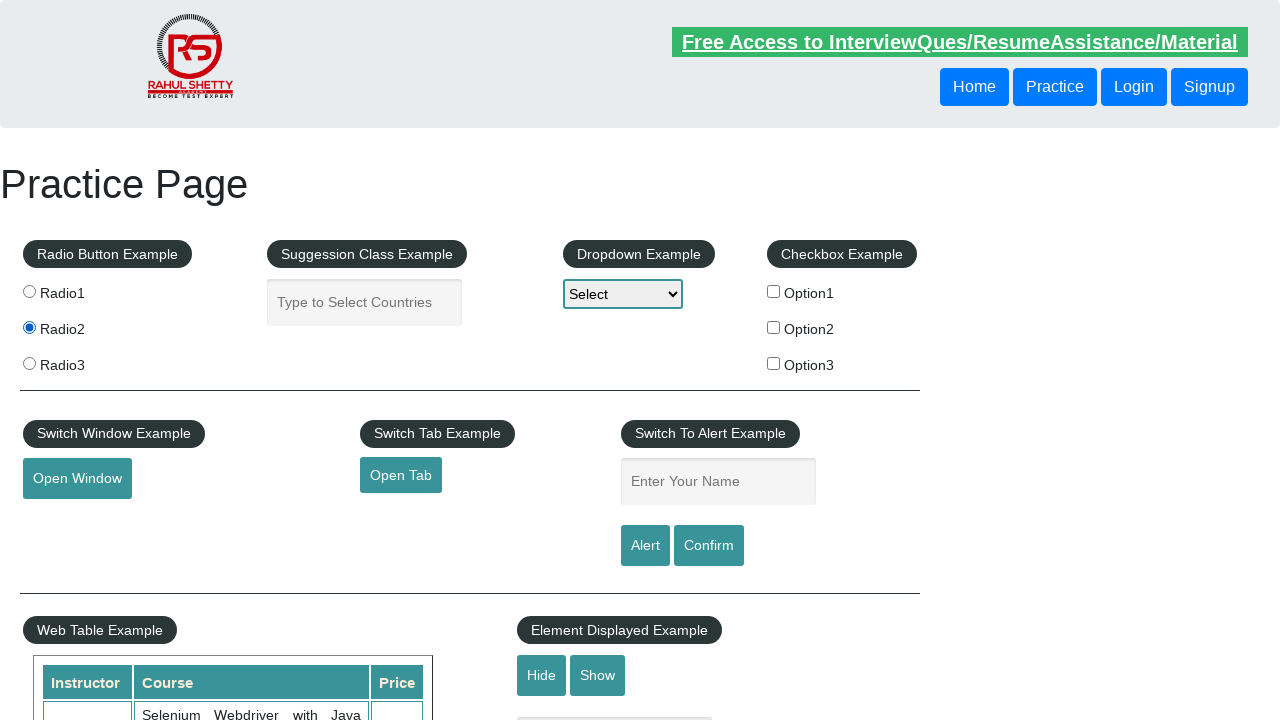